Tests that clicking the SignIn link navigates to the login page by verifying the URL contains "login"

Starting URL: https://automationplayground.com/crm/

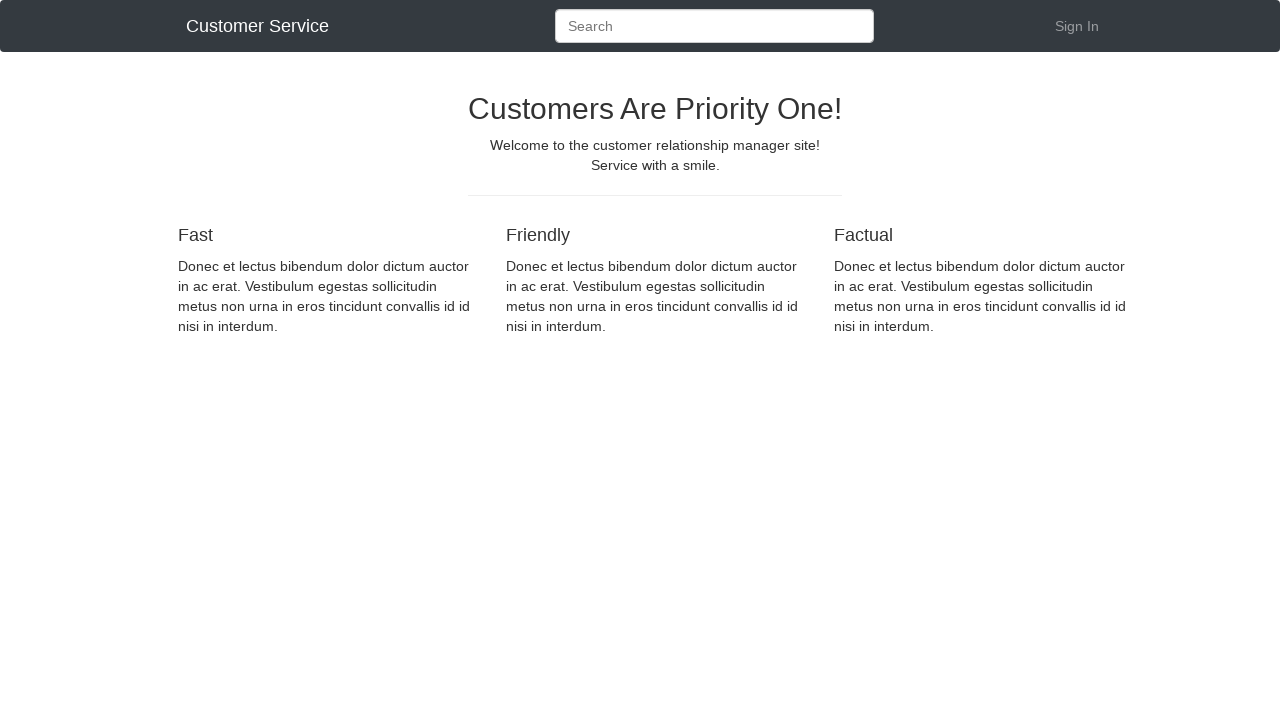

Clicked SignIn link at (1077, 26) on #SignIn
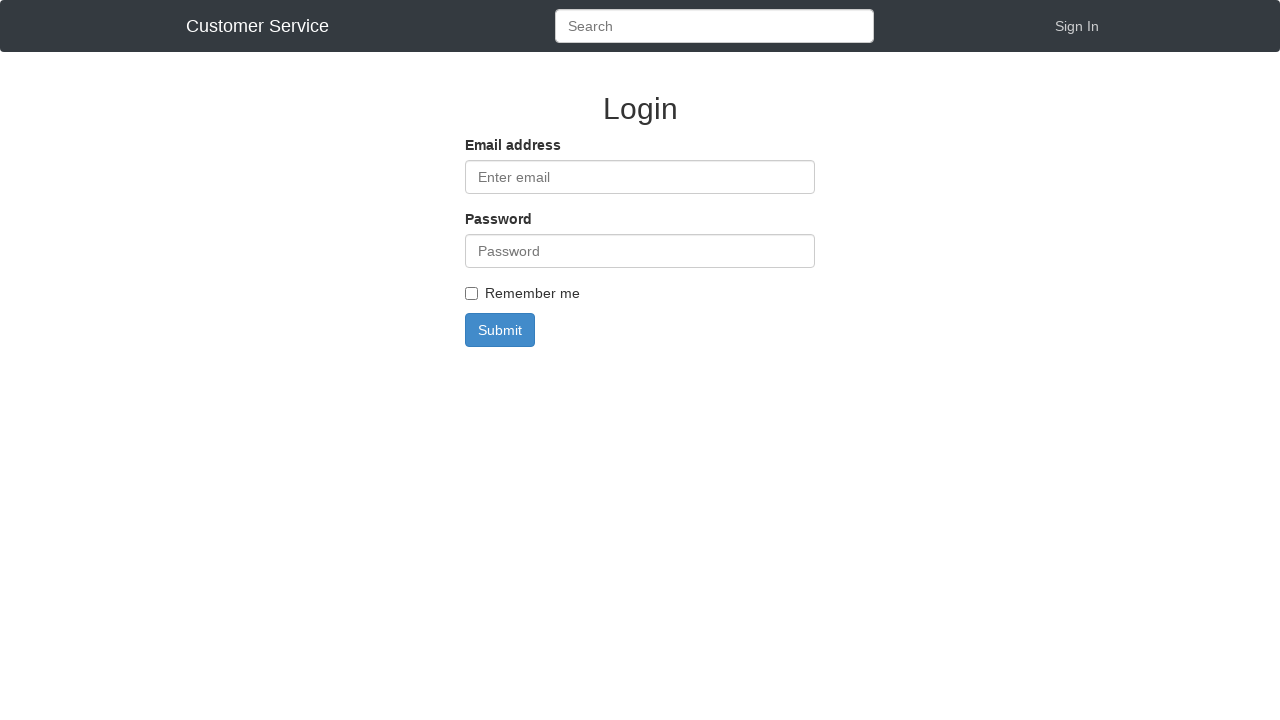

Verified navigation to login page - URL contains 'login'
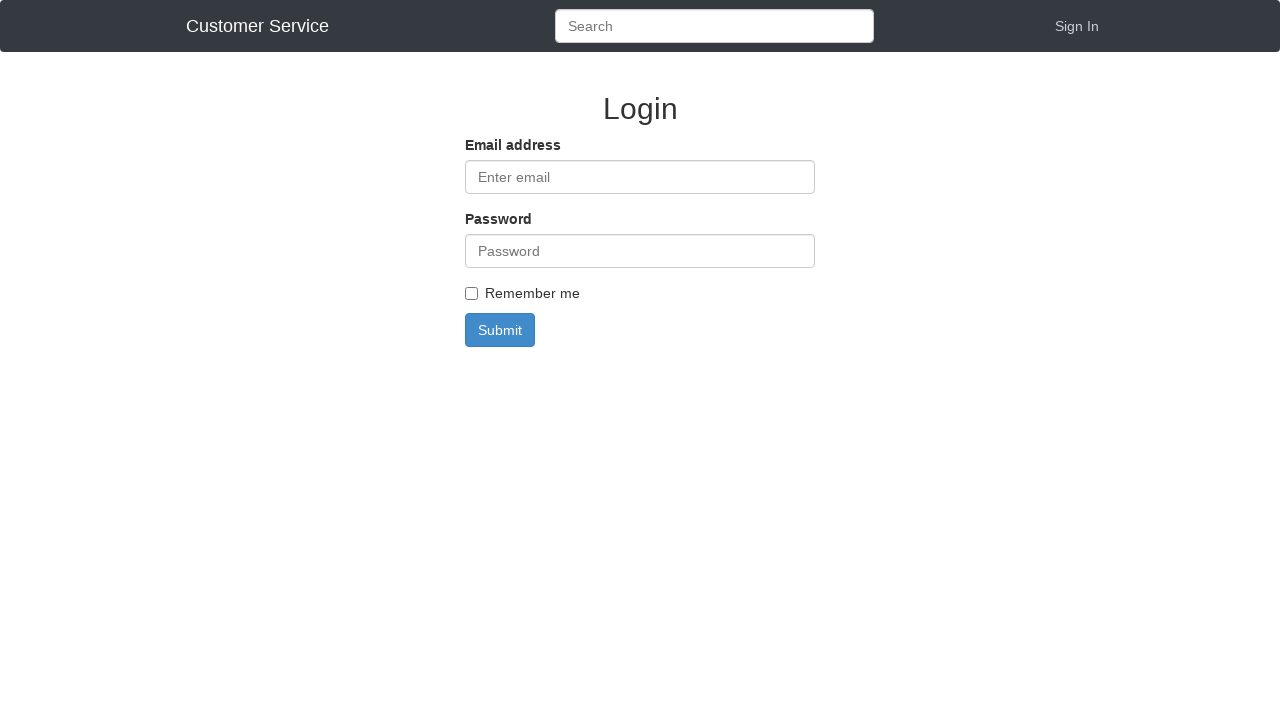

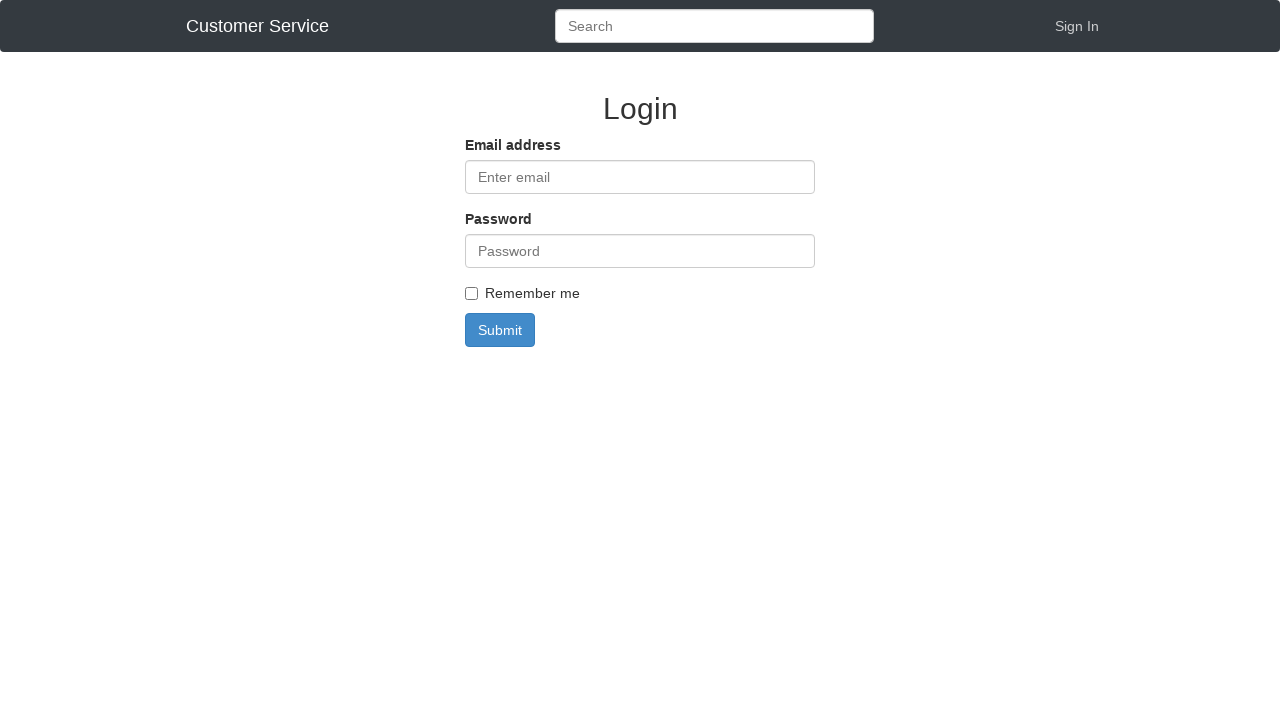